Tests right-click (context click) functionality by navigating to a test page and performing a right-click action on a button element.

Starting URL: http://only-testing-blog.blogspot.com/2014/09/selectable.html

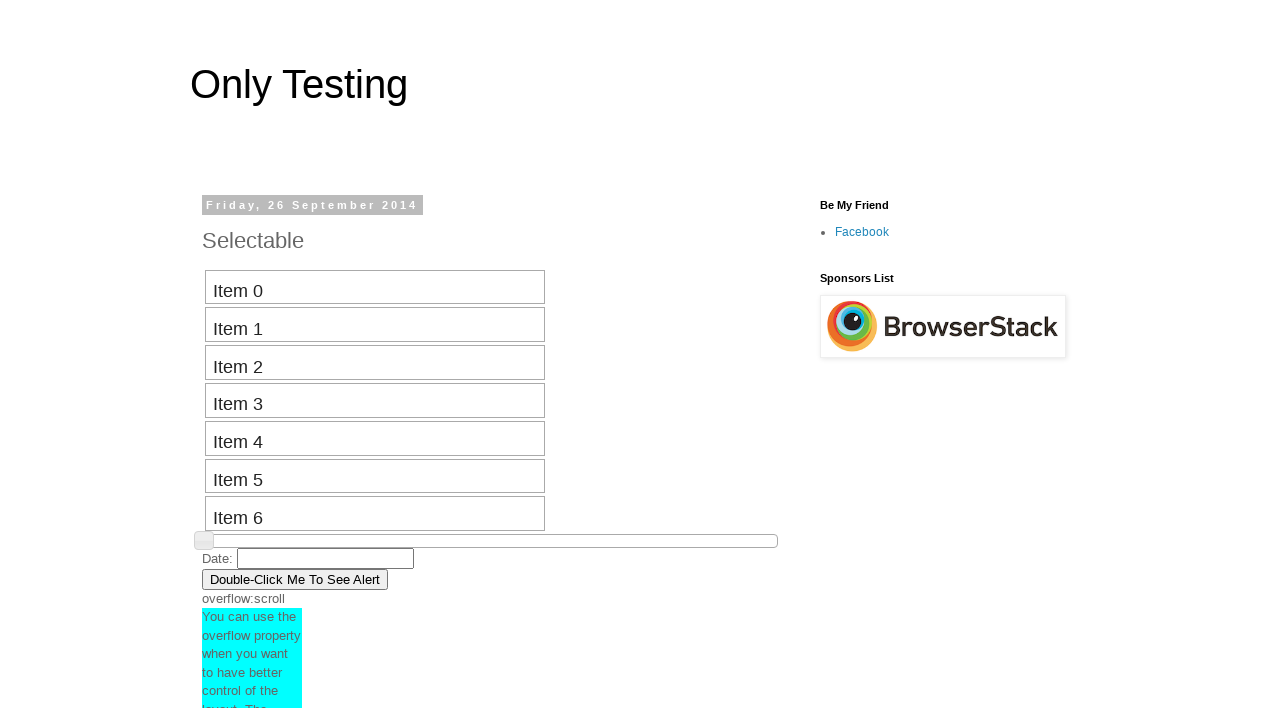

Navigated to test page with selectable elements
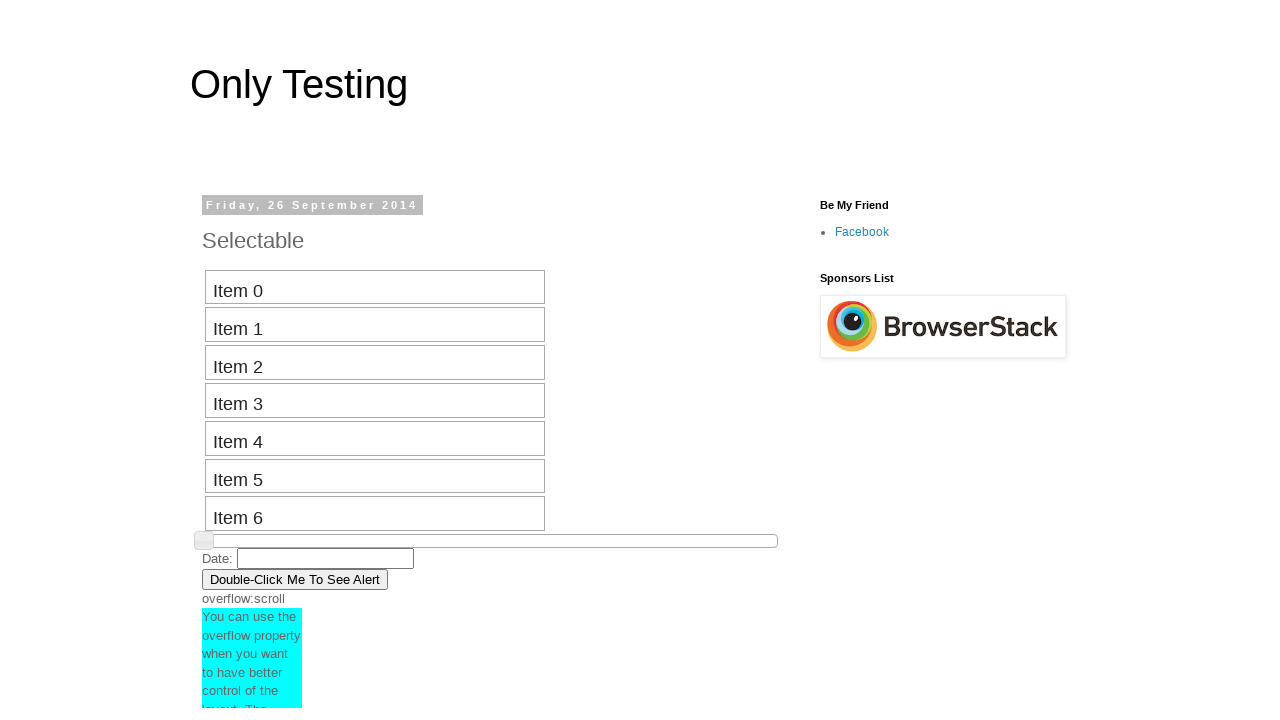

Located the 'Double-Click Me To See Alert' button
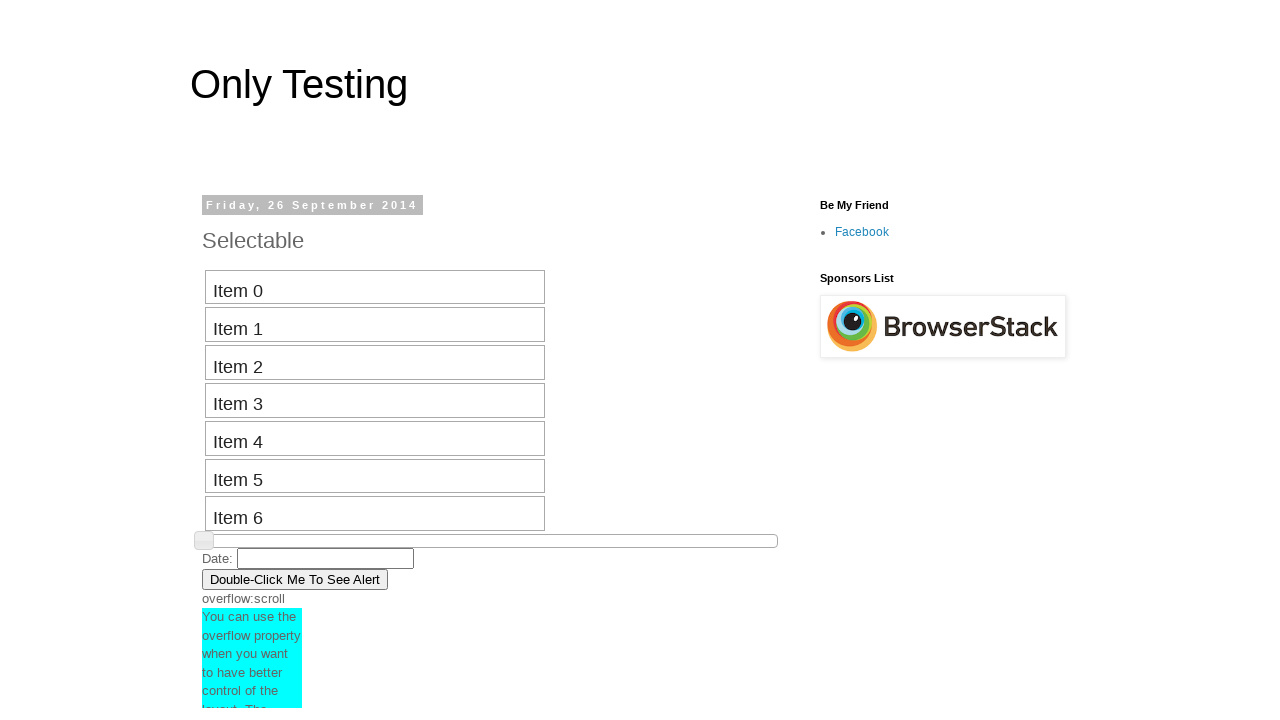

Performed right-click (context click) on the button at (295, 579) on xpath=//button[text()='Double-Click Me To See Alert']
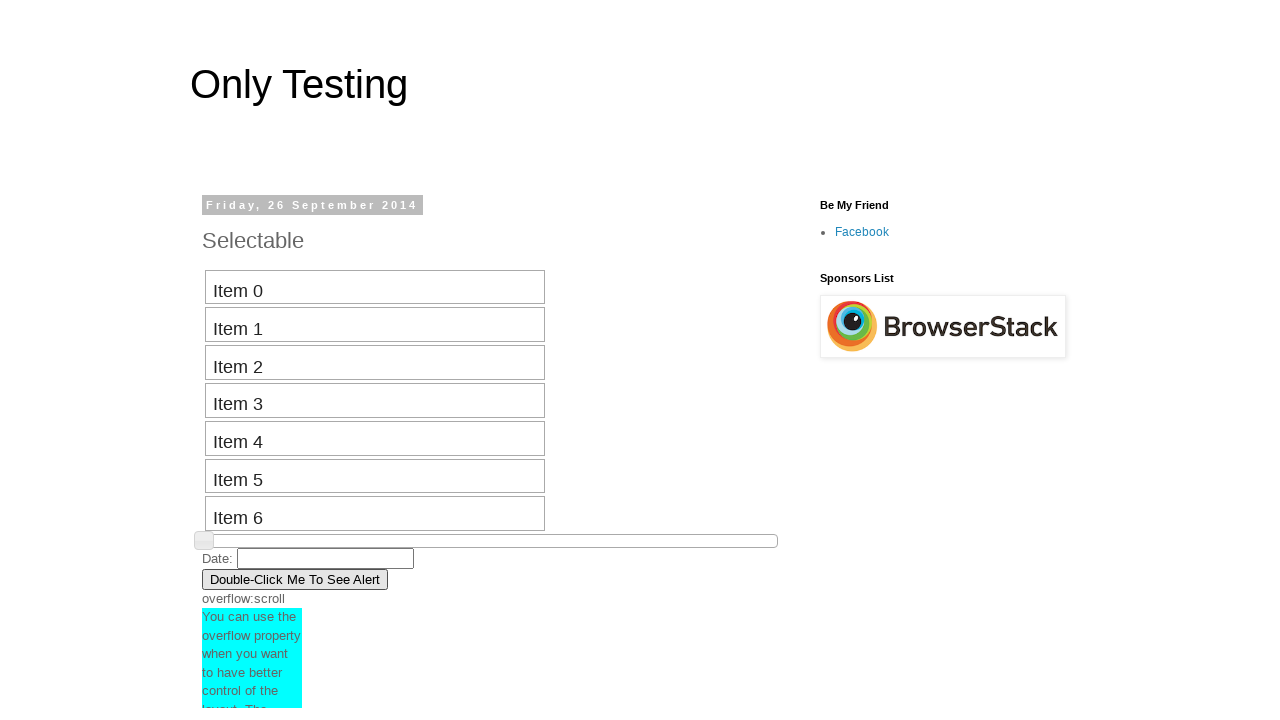

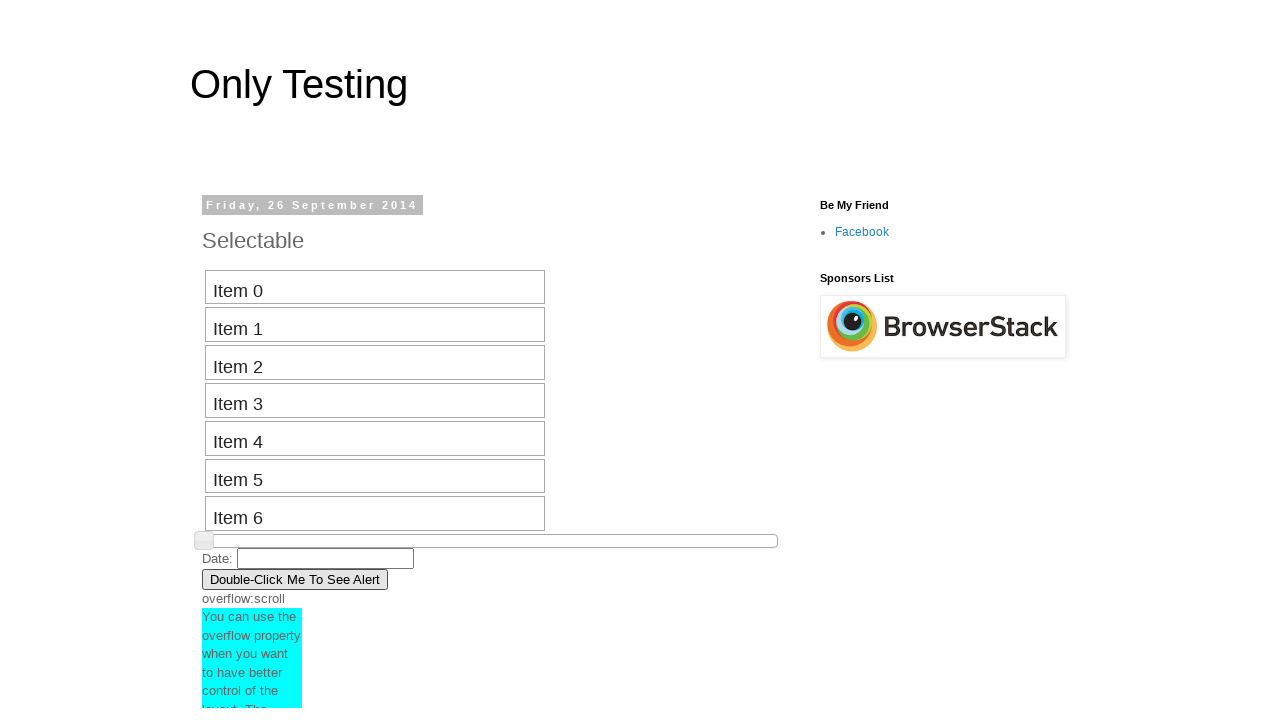